Tests a form submission by filling in name, email, and address fields, then scrolling down to click the submit button

Starting URL: https://demoqa.com/text-box

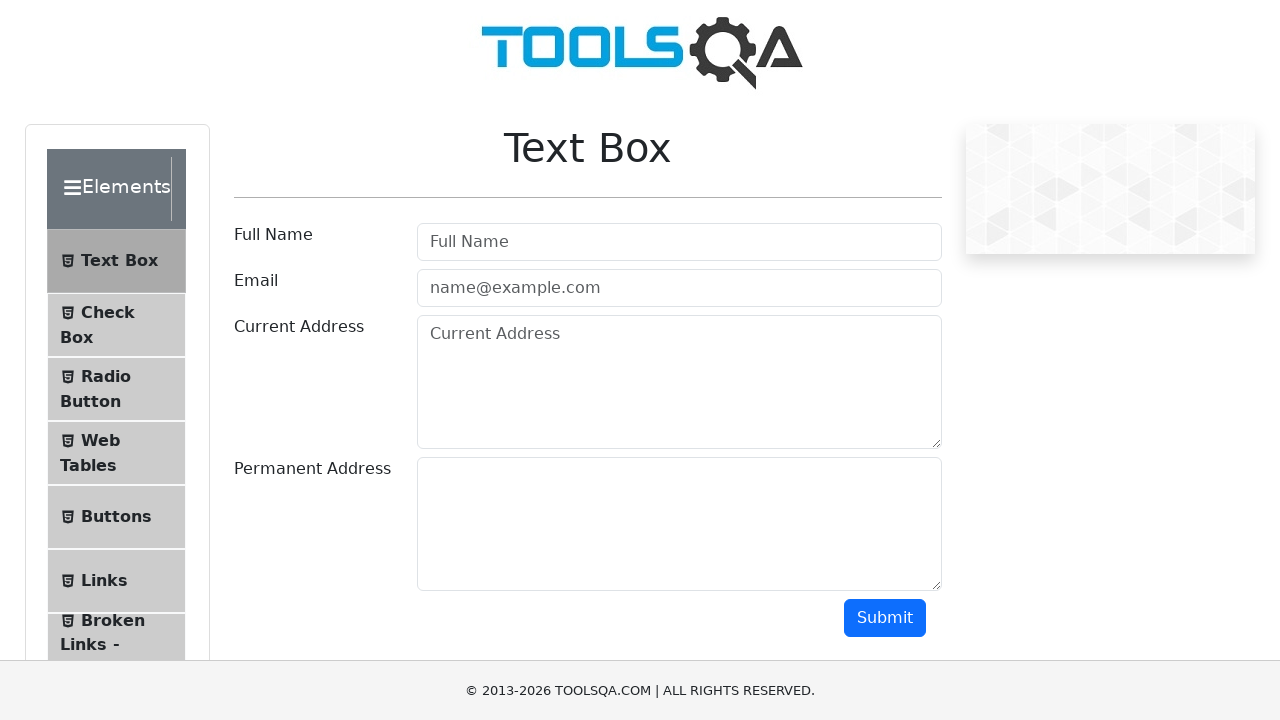

Filled name field with 'Ram' on input#userName
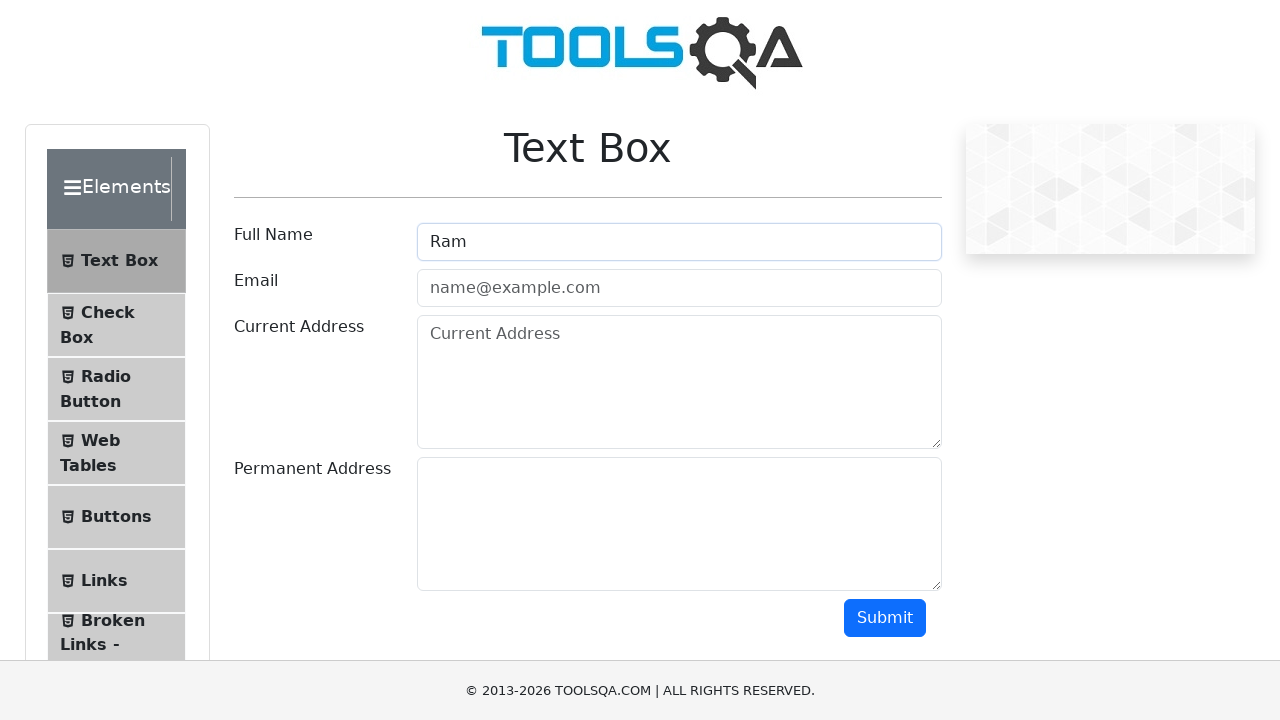

Filled email field with 'ram@yopmail.com' on input#userEmail
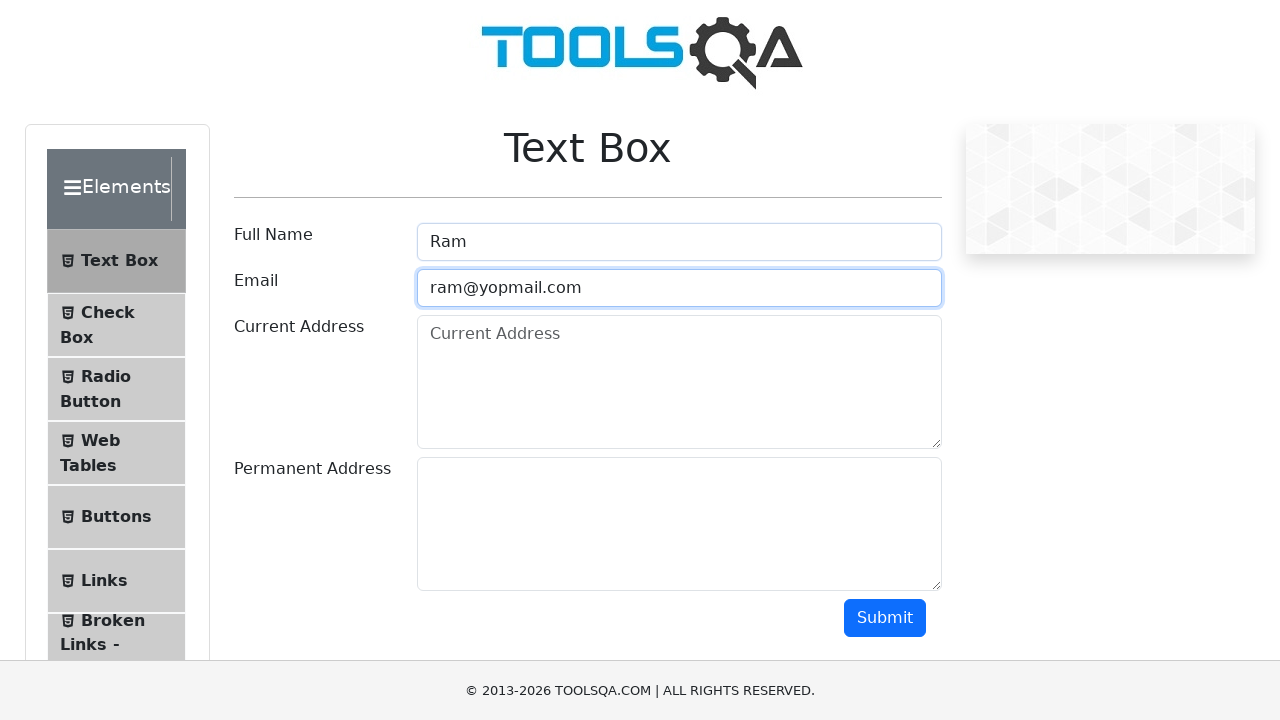

Filled current address field with 'Tuslipur' on textarea#currentAddress
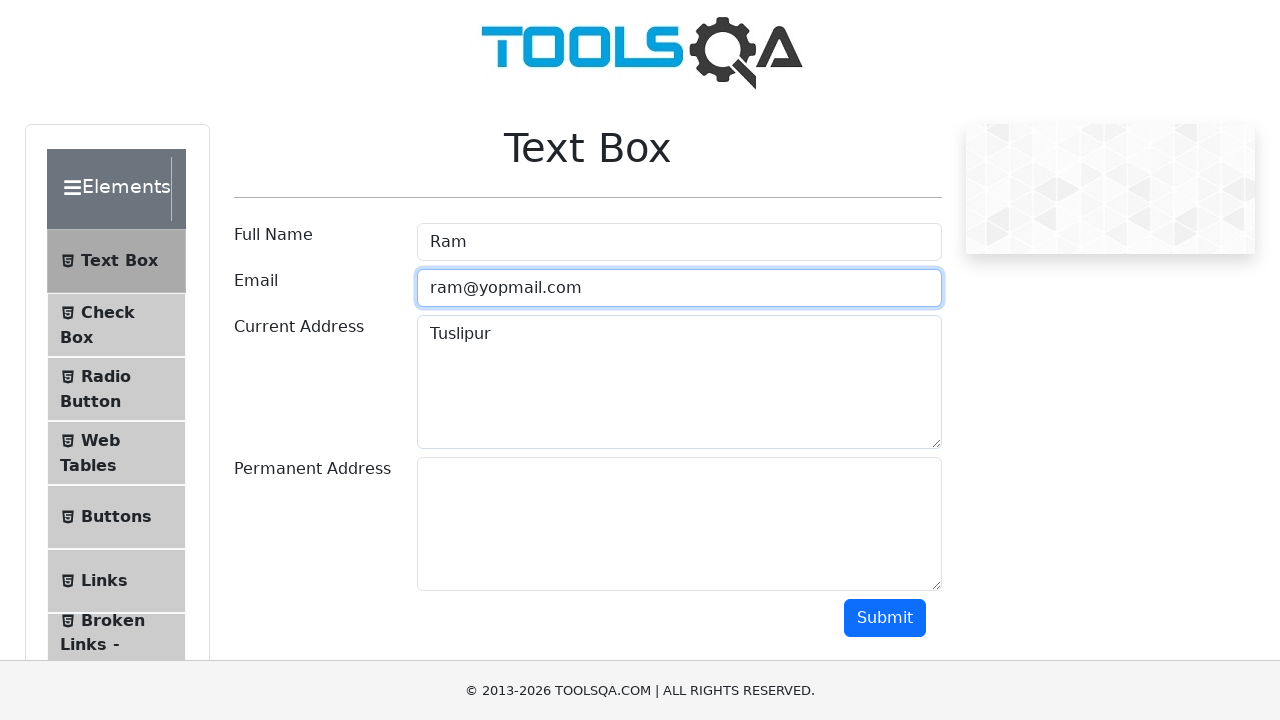

Filled permanent address field with 'Lucknow' on textarea#permanentAddress
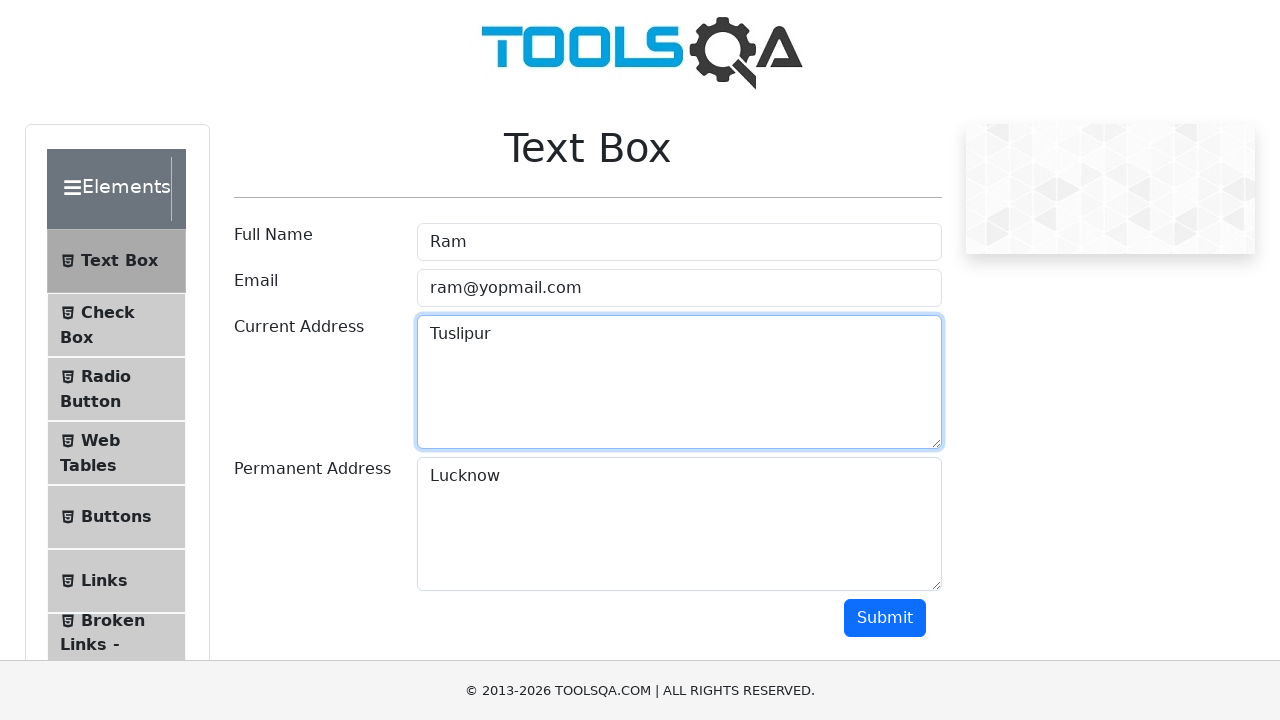

Scrolled down 899 pixels to make submit button visible
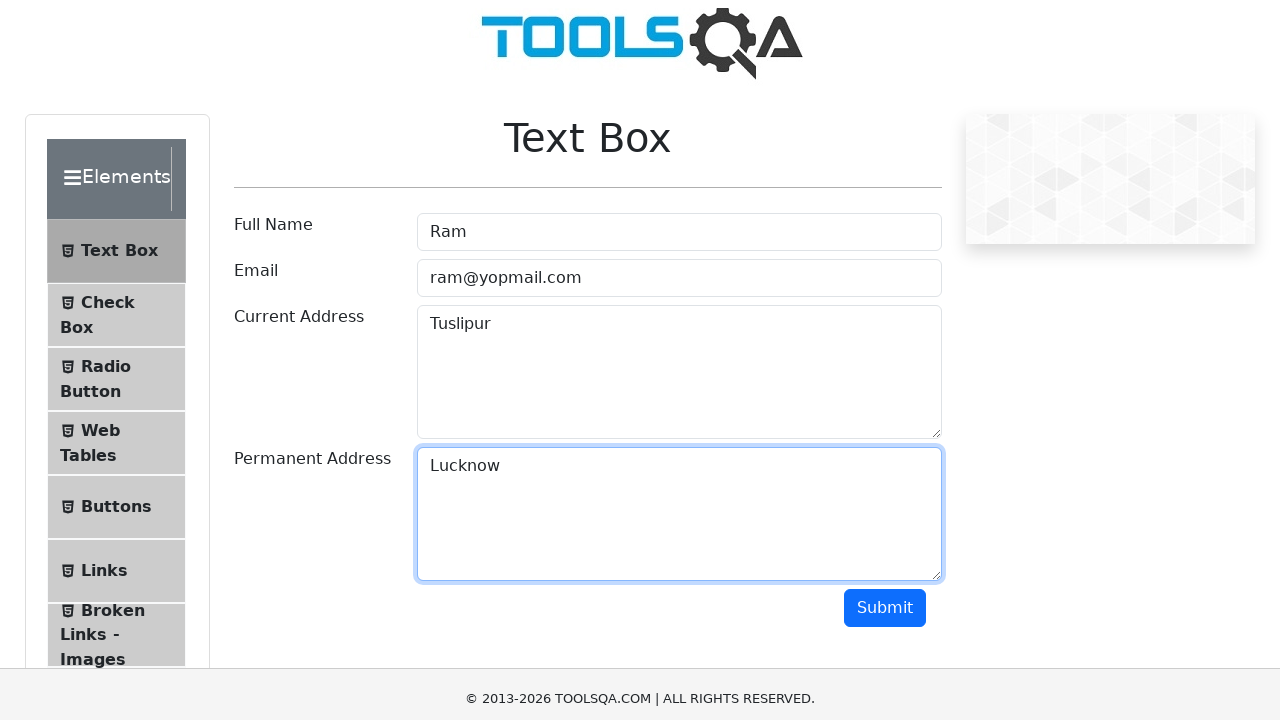

Clicked submit button to submit the form at (885, 19) on button#submit
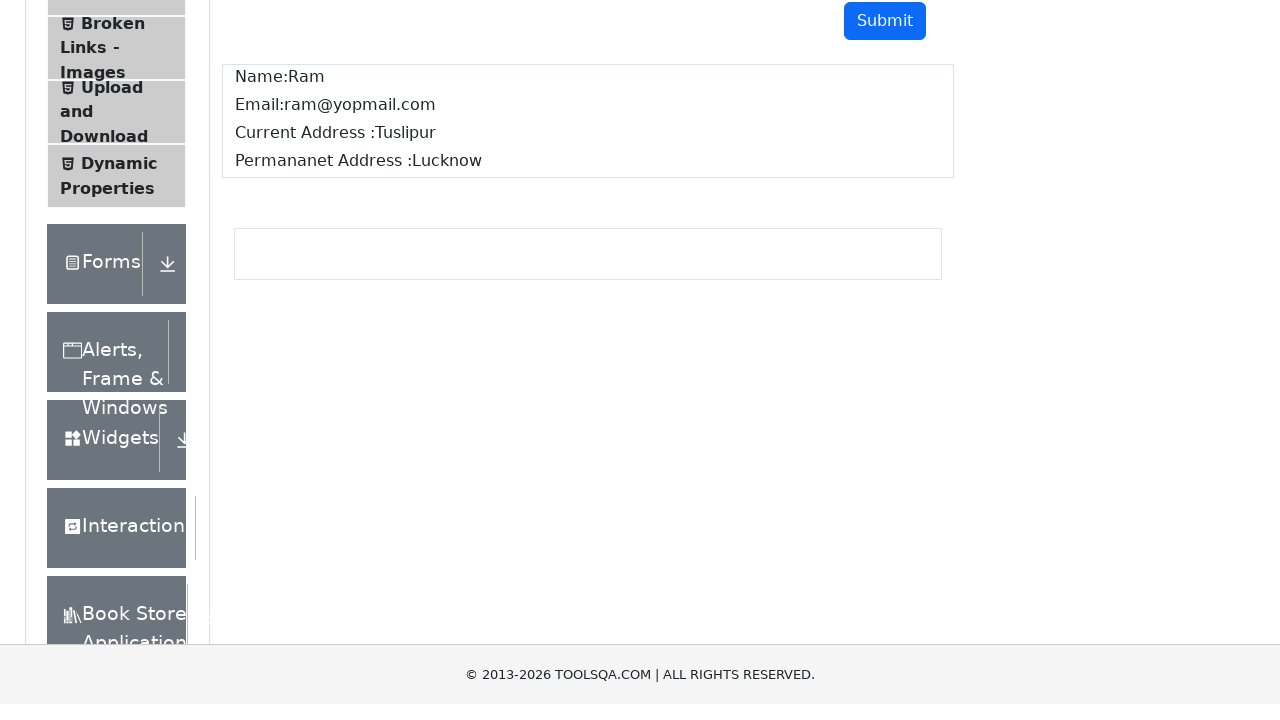

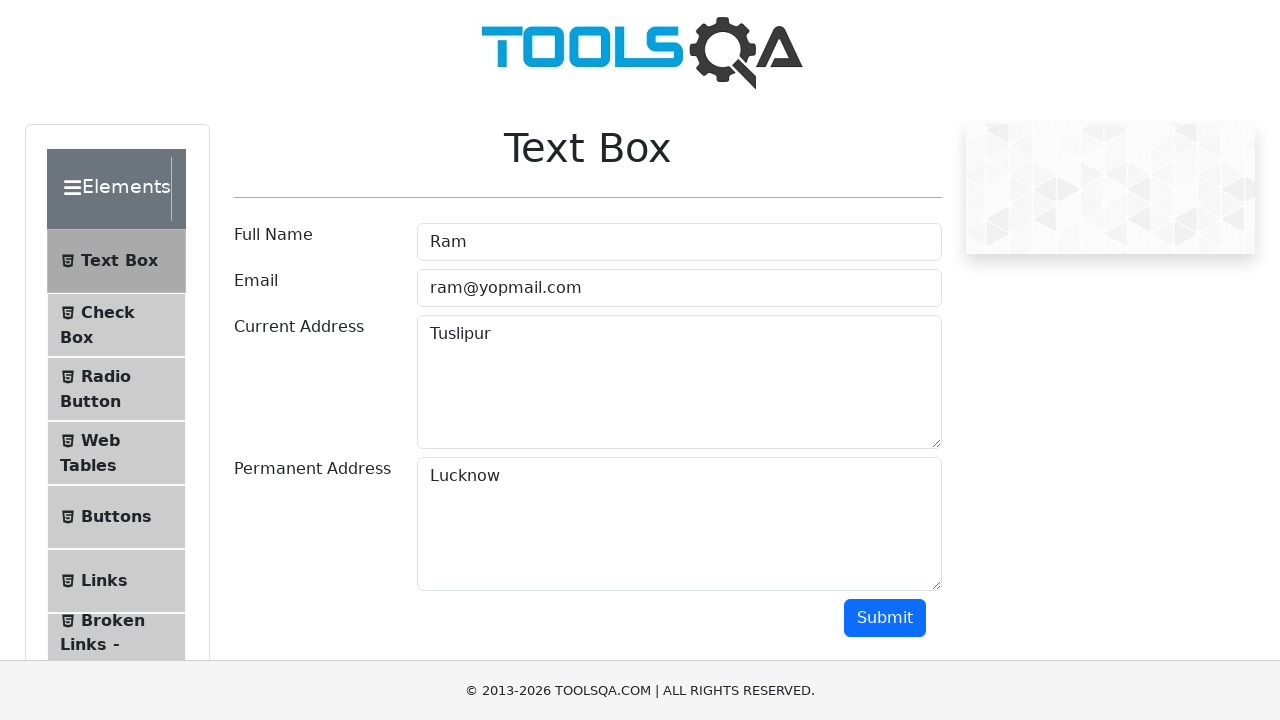